Complete flight booking automation: selects departure/destination cities, finds flights, selects the lowest priced flight, fills reservation form with personal and payment details, and completes purchase.

Starting URL: https://blazedemo.com/

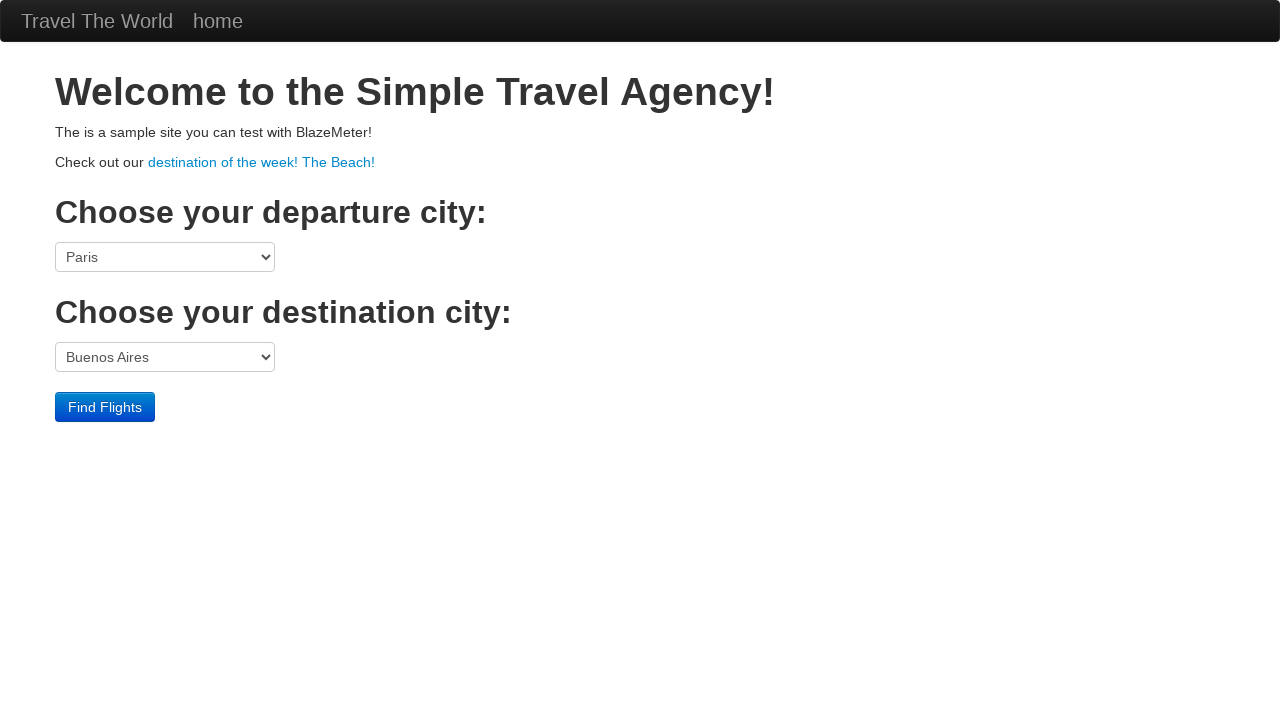

Welcome heading verified as visible
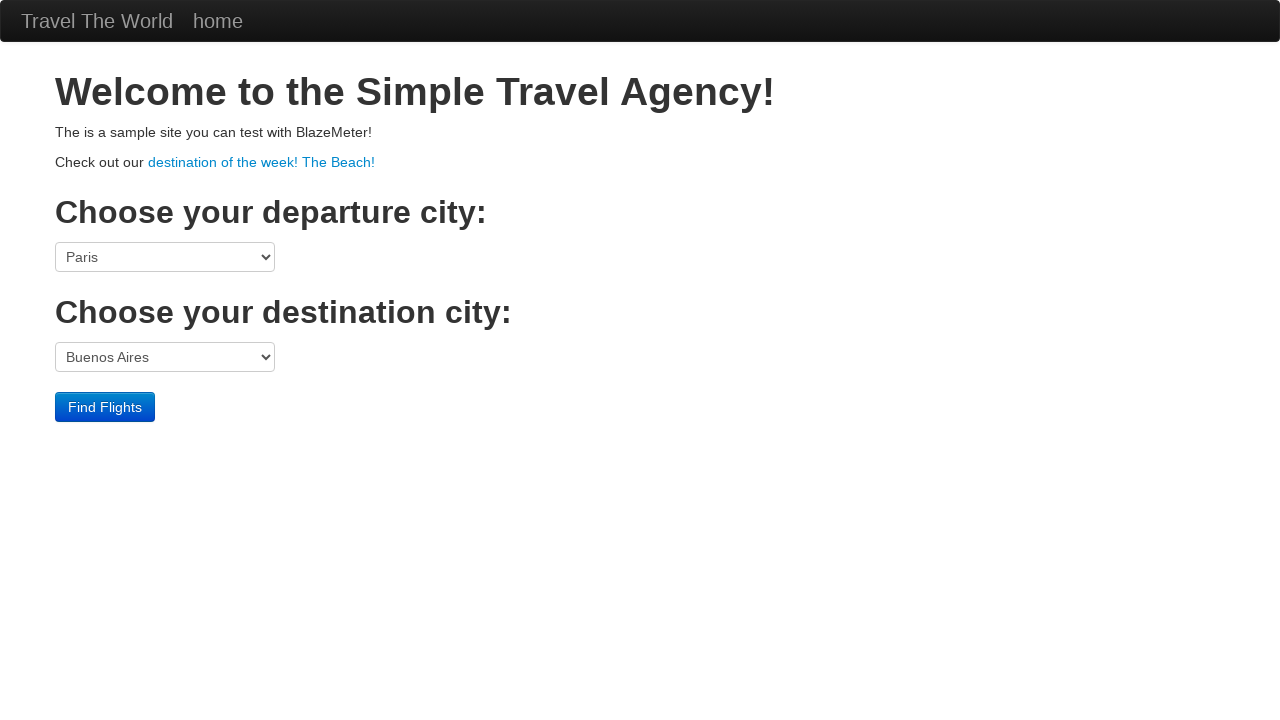

Selected Boston as departure city on select[name="fromPort"]
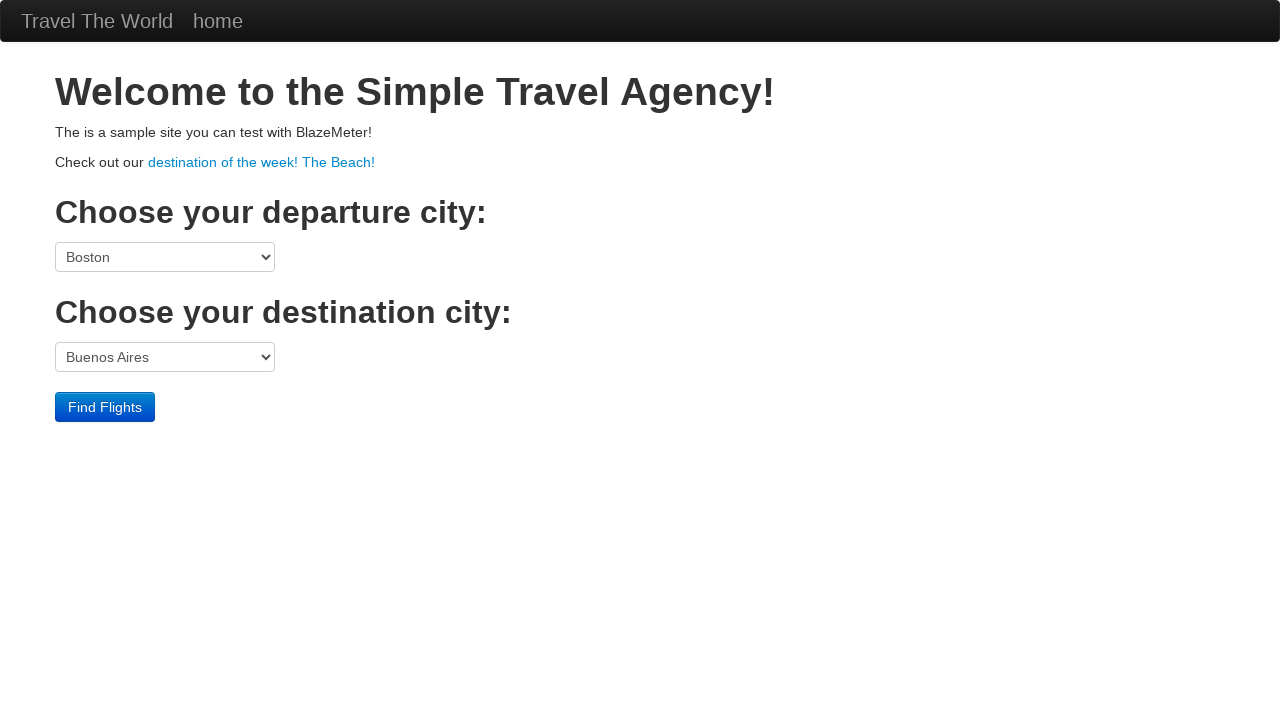

Selected London as destination city on select[name="toPort"]
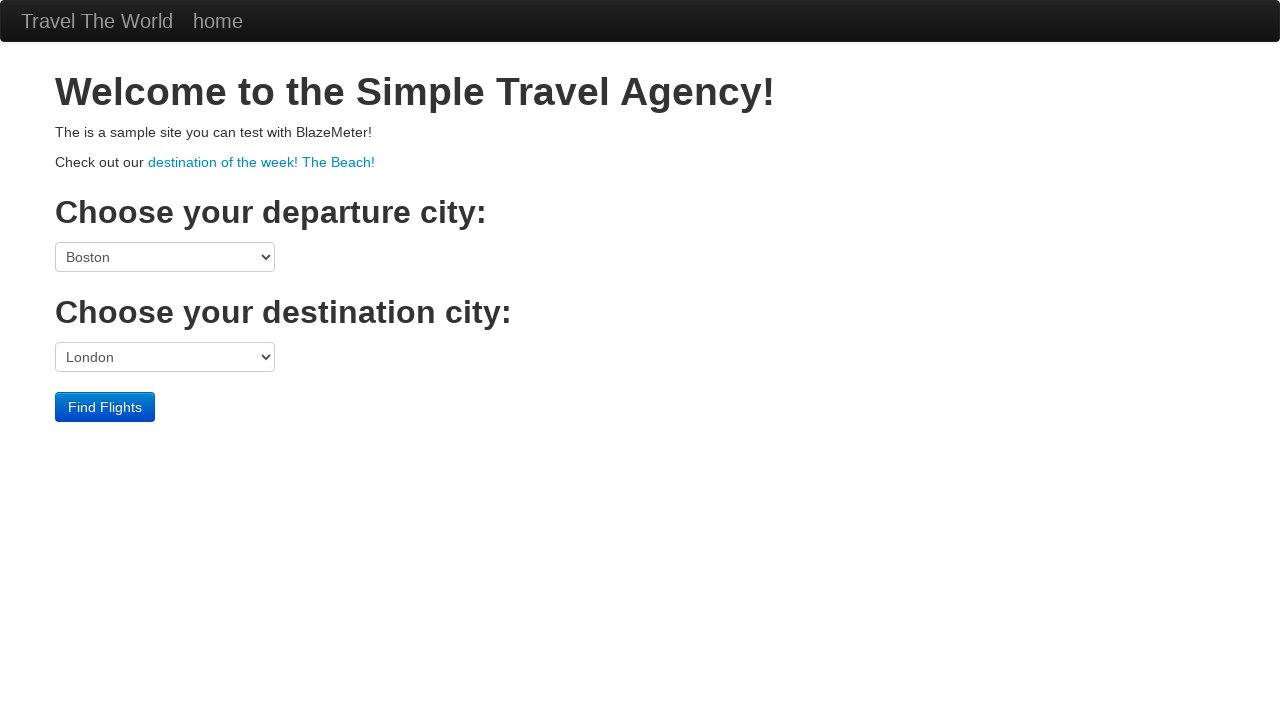

Clicked Find Flights button at (105, 407) on internal:role=button[name="Find Flights"i]
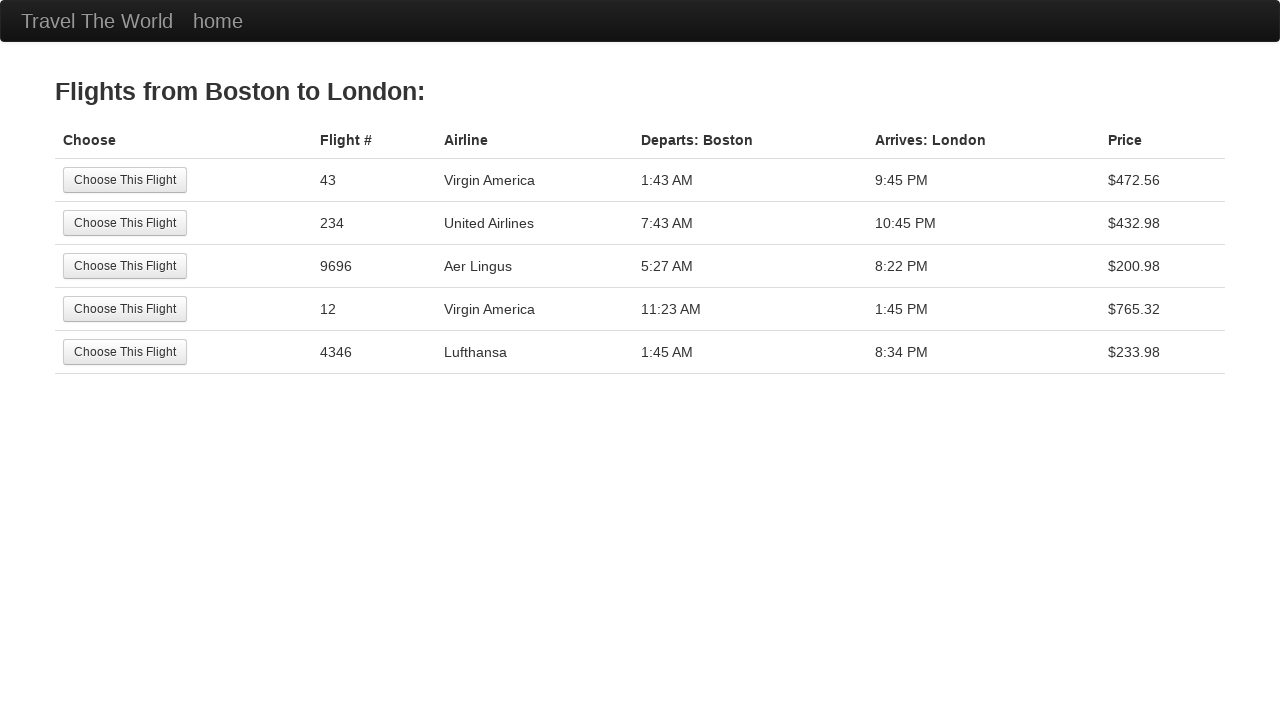

Page load completed (networkidle)
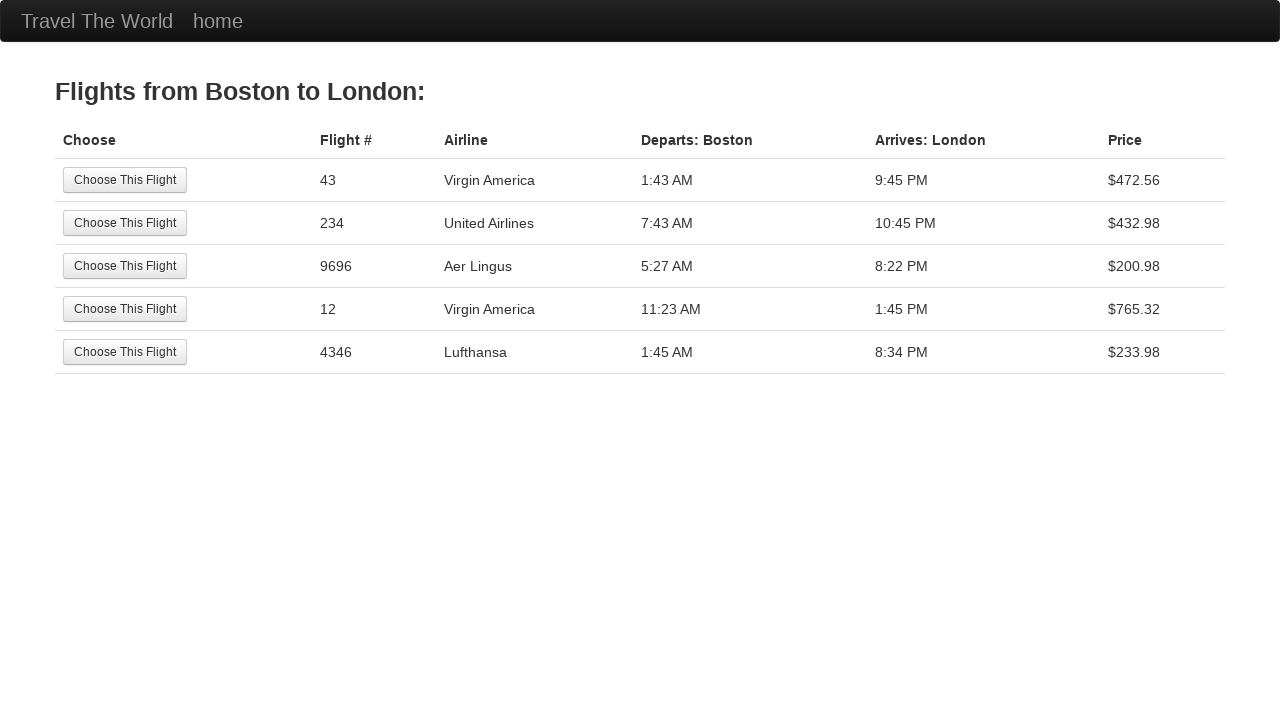

Flight results loaded - Boston to London flights displayed
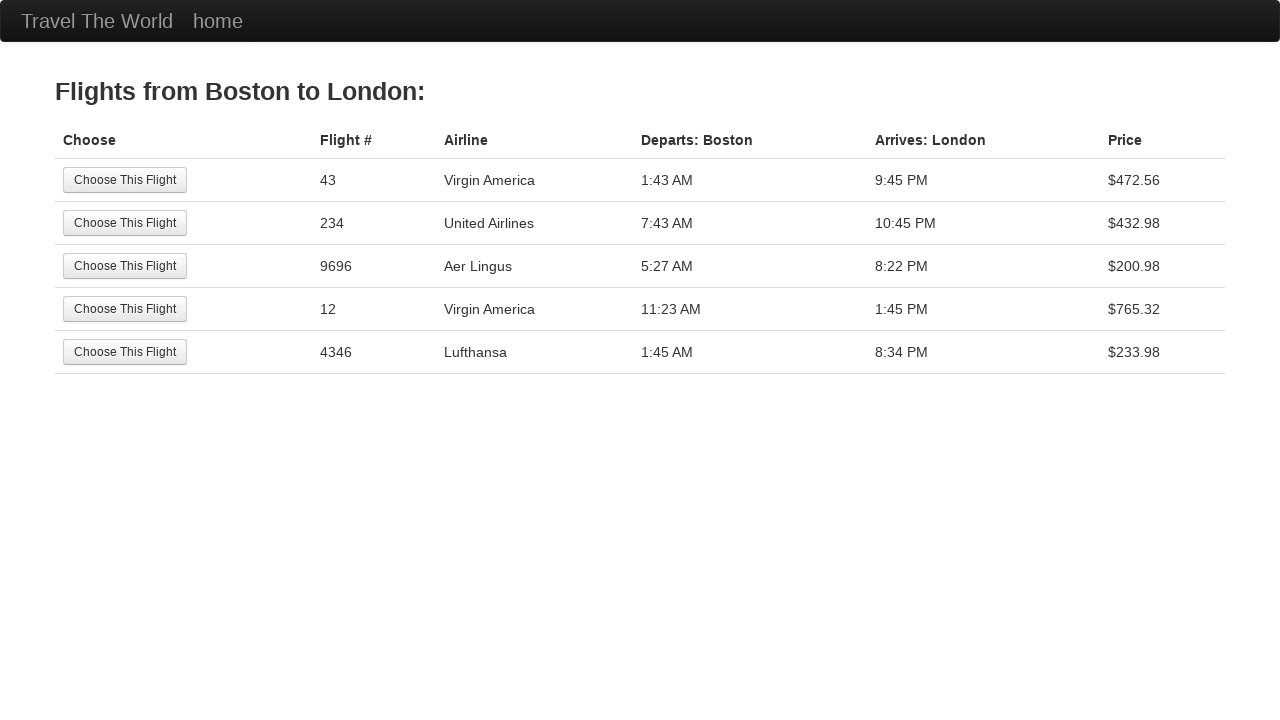

Flight table located with 5 flights available
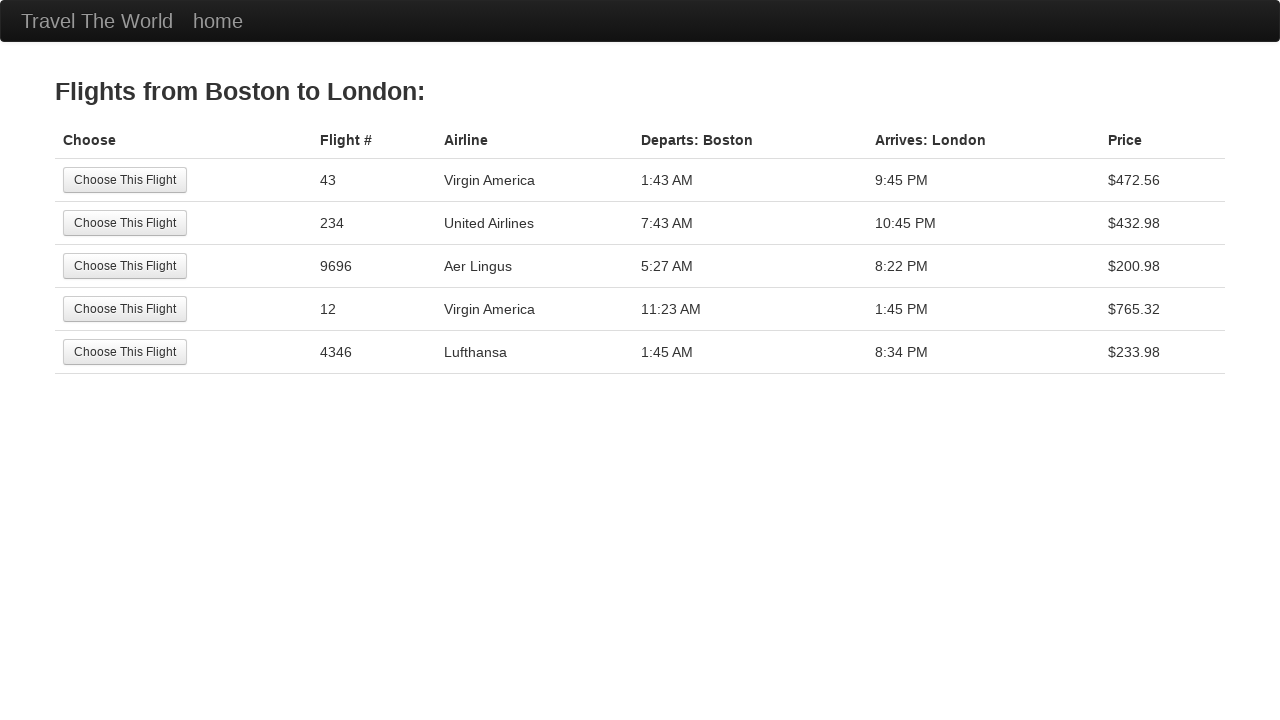

Selected the first flight (lowest price option) at (125, 180) on table tbody tr >> nth=0 >> internal:role=button
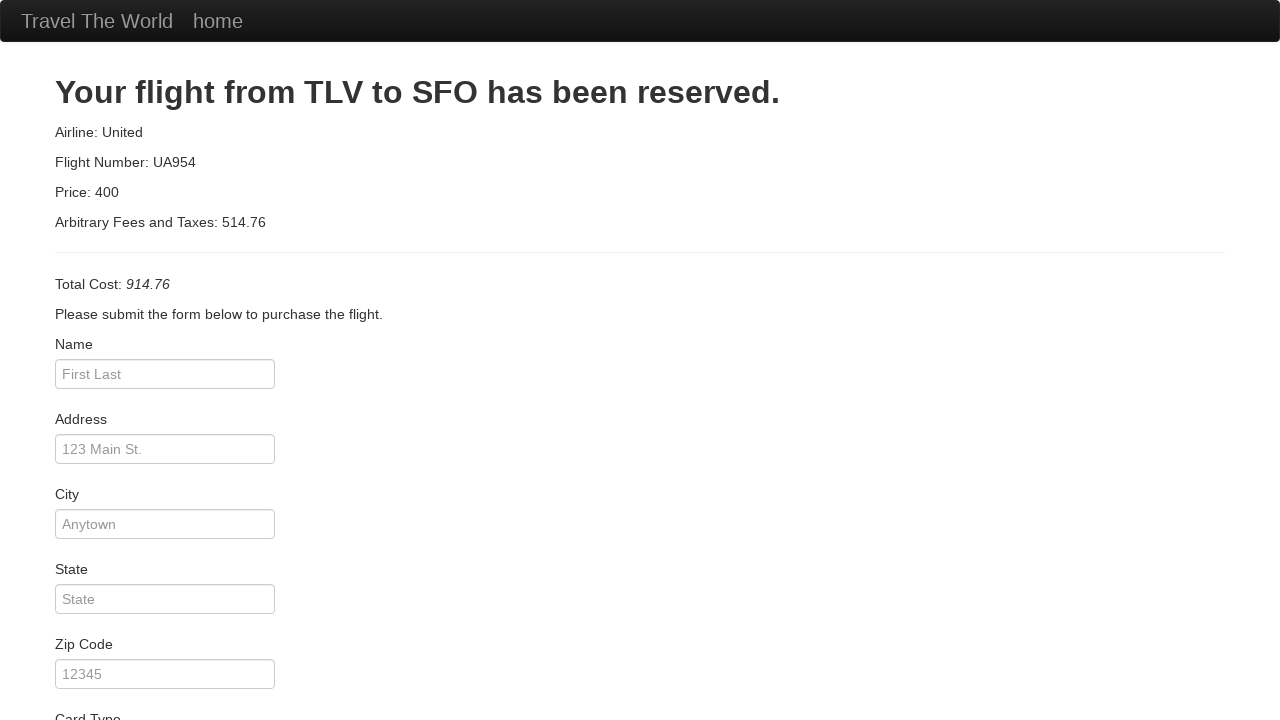

Page load completed after flight selection (networkidle)
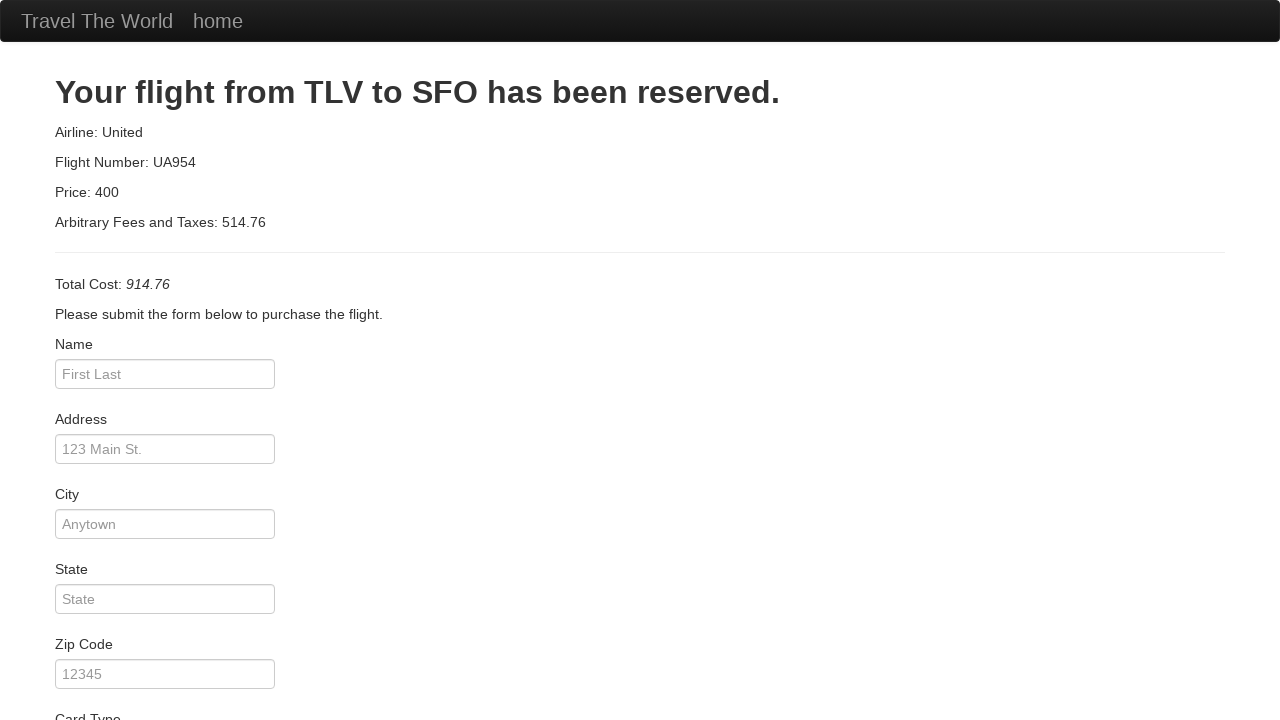

Reservation form loaded with confirmation message
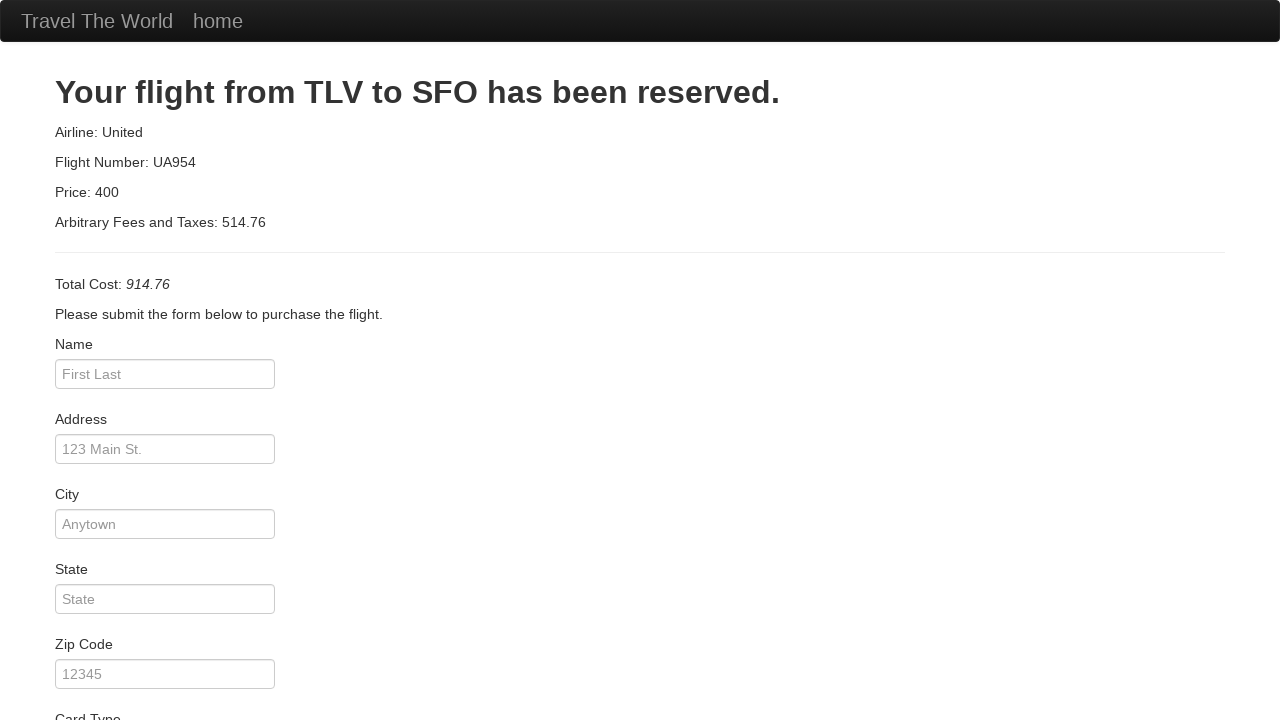

Filled passenger name: John Doe on internal:attr=[placeholder="First Last"i]
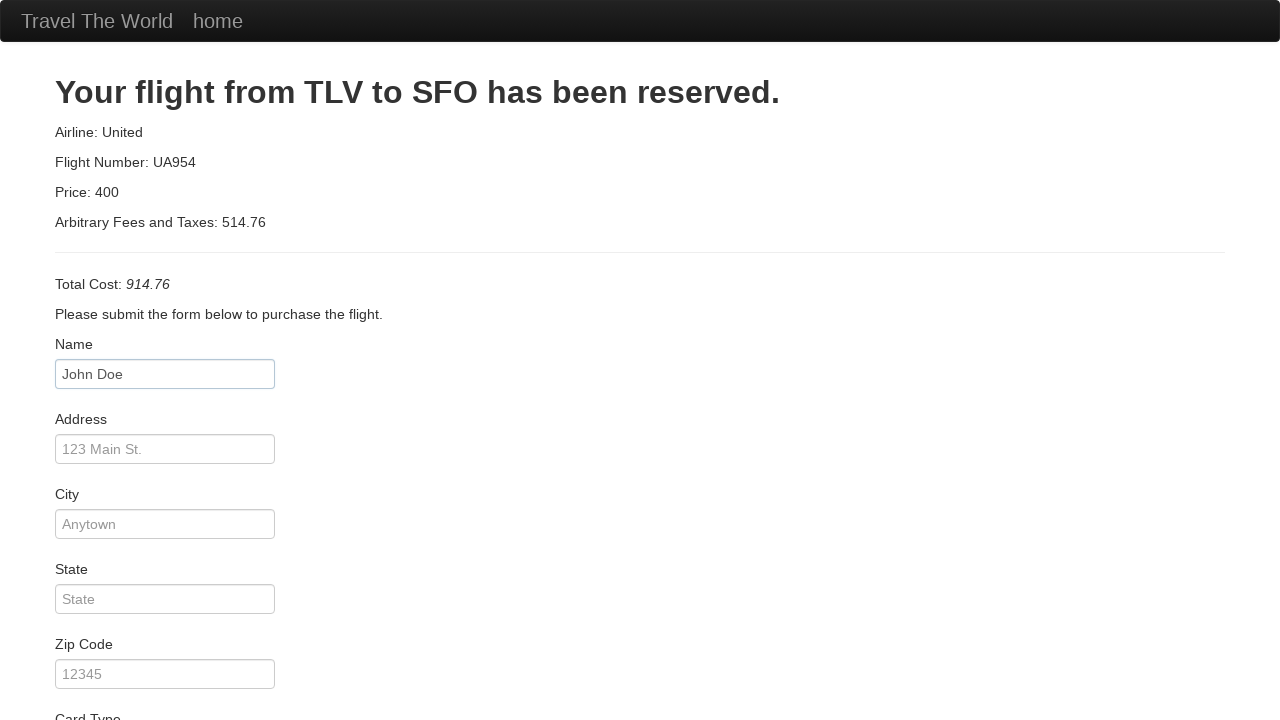

Filled address: 123 Main St on internal:label="address"i
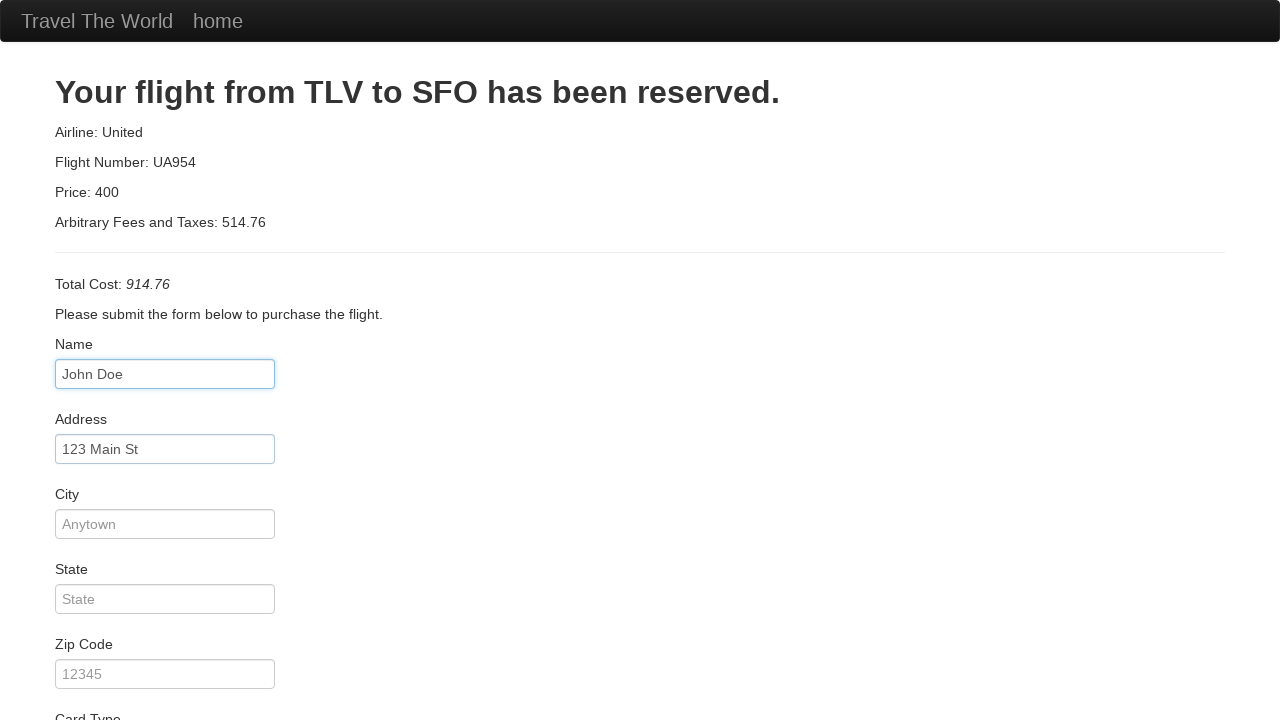

Filled city: Anytown on internal:label="city"i
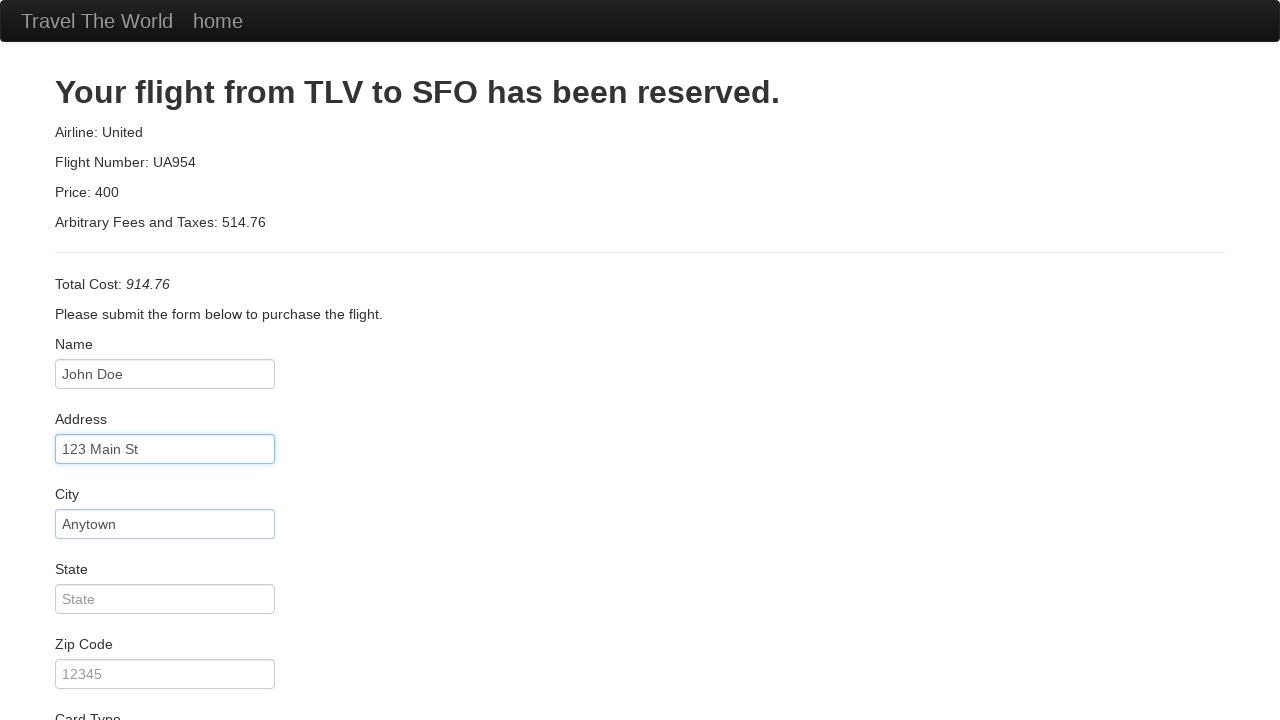

Filled state: CA on internal:label="state"i
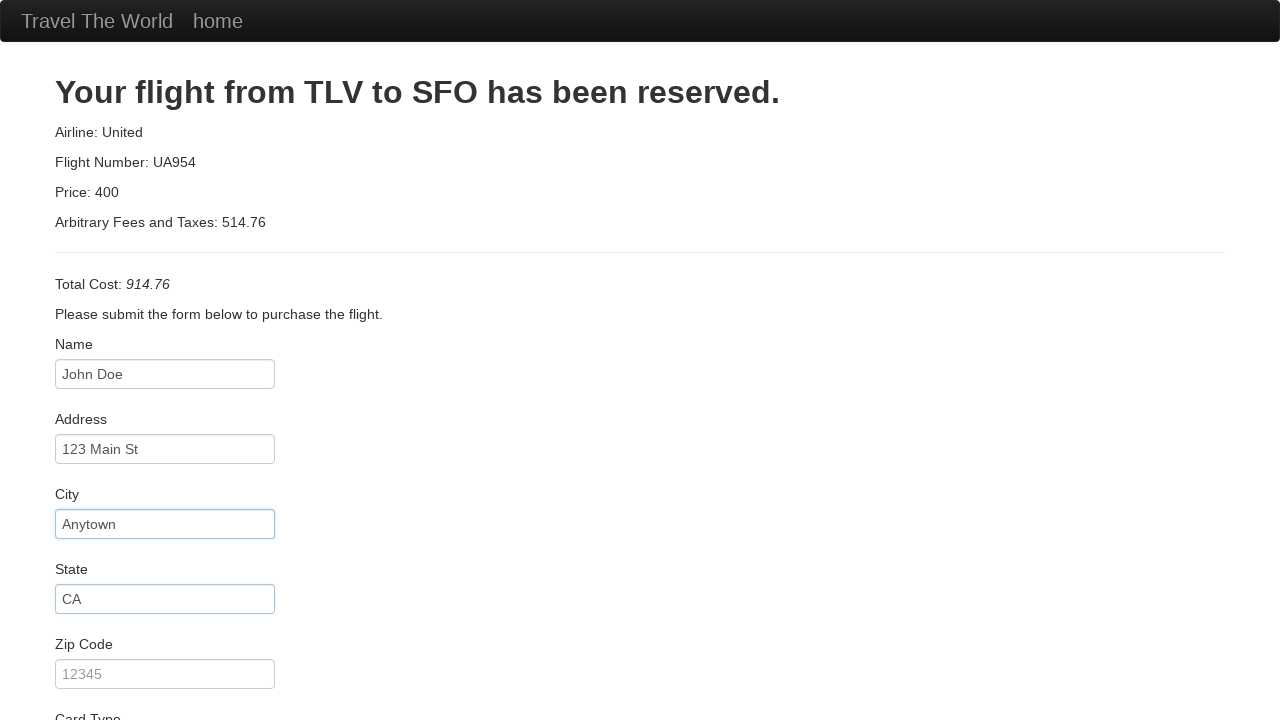

Filled zip code: 12345 on #zipCode
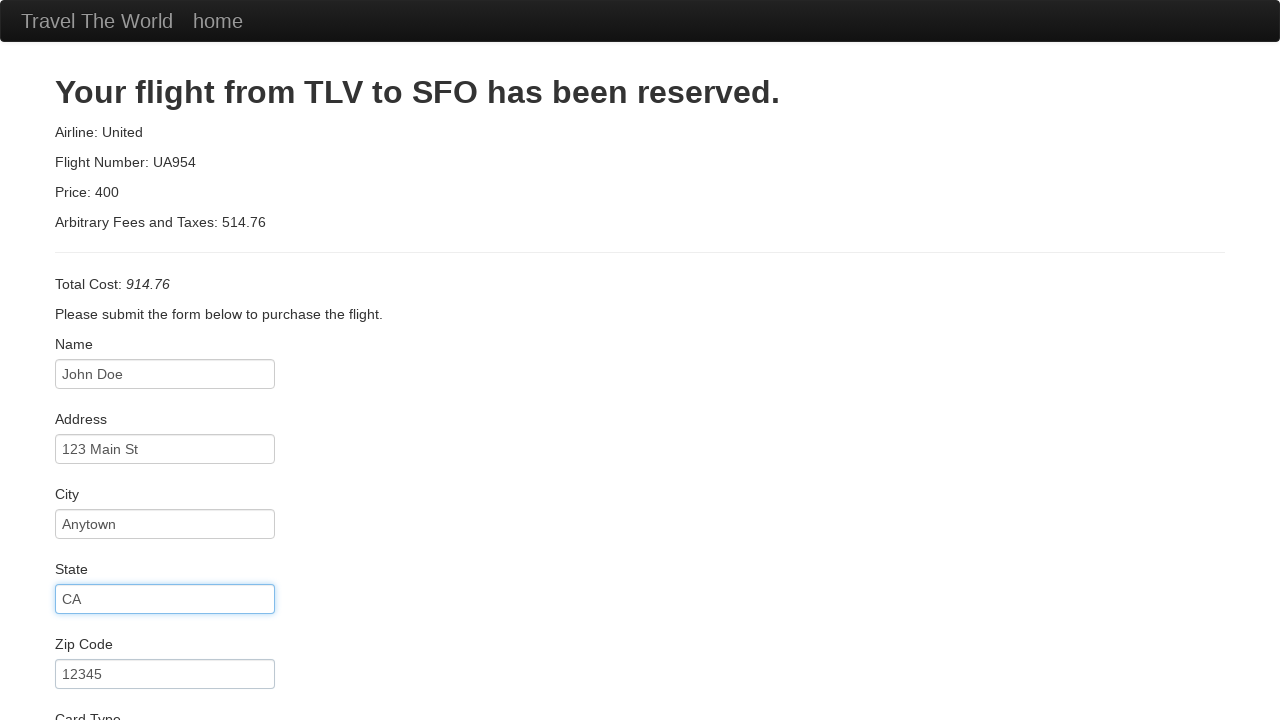

Selected Visa as card type on #cardType
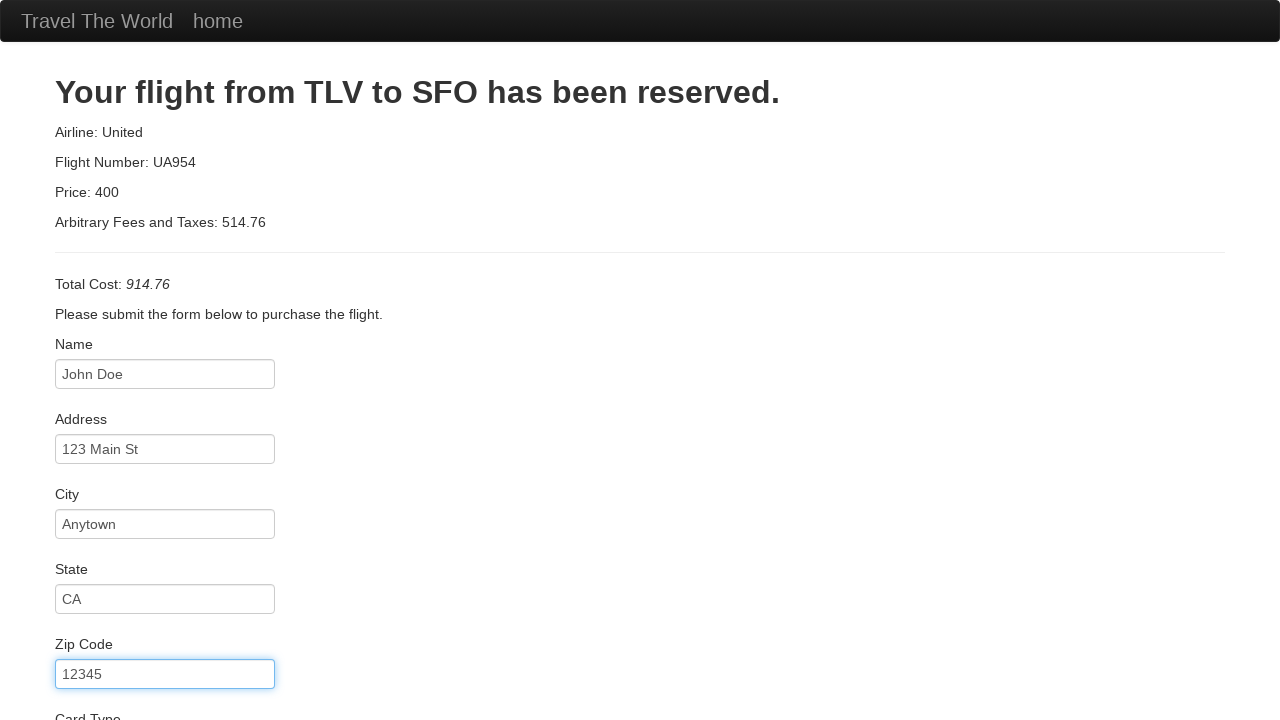

Filled credit card number on #creditCardNumber
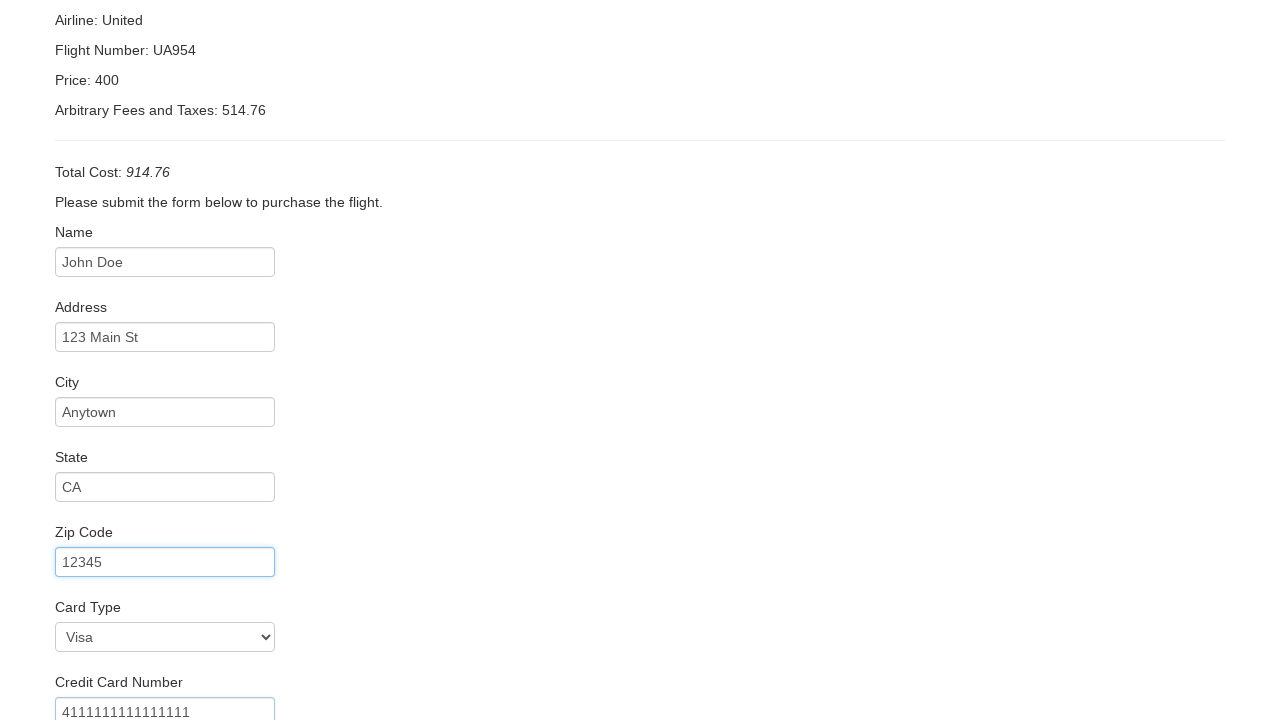

Filled expiration month: 12 on internal:attr=[placeholder="Month"i]
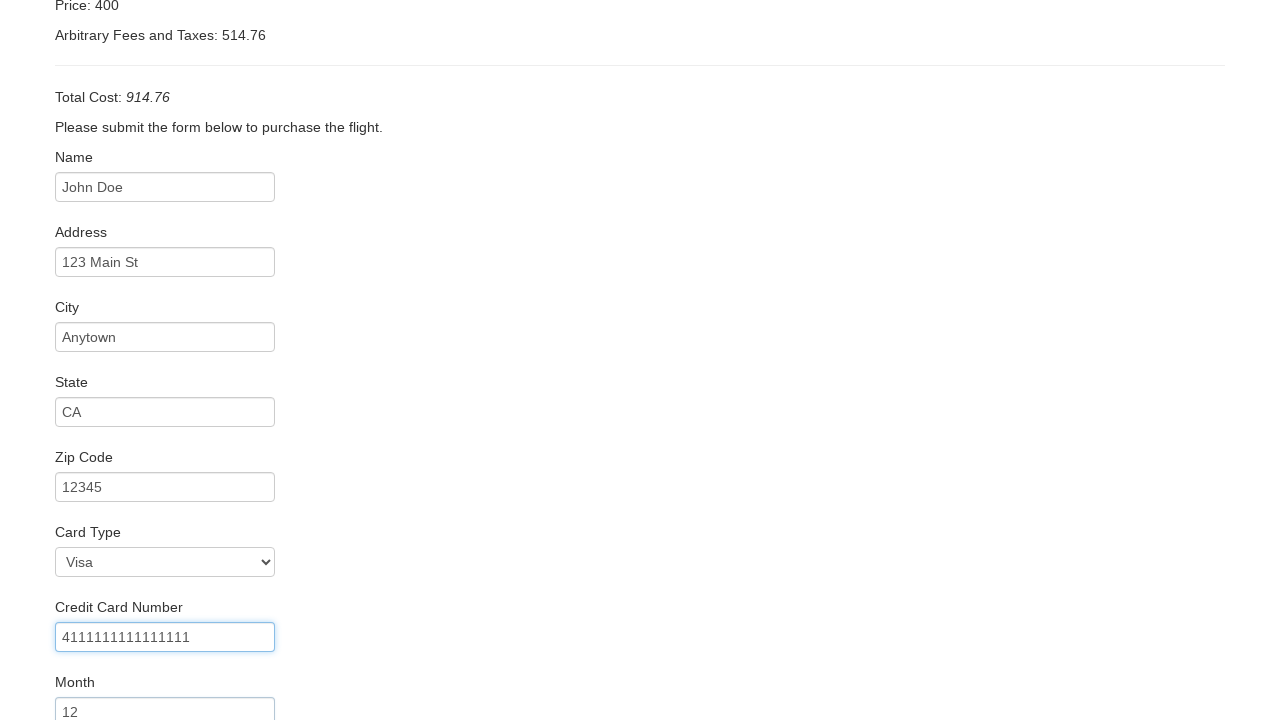

Filled expiration year: 2025 on internal:attr=[placeholder="Year"i]
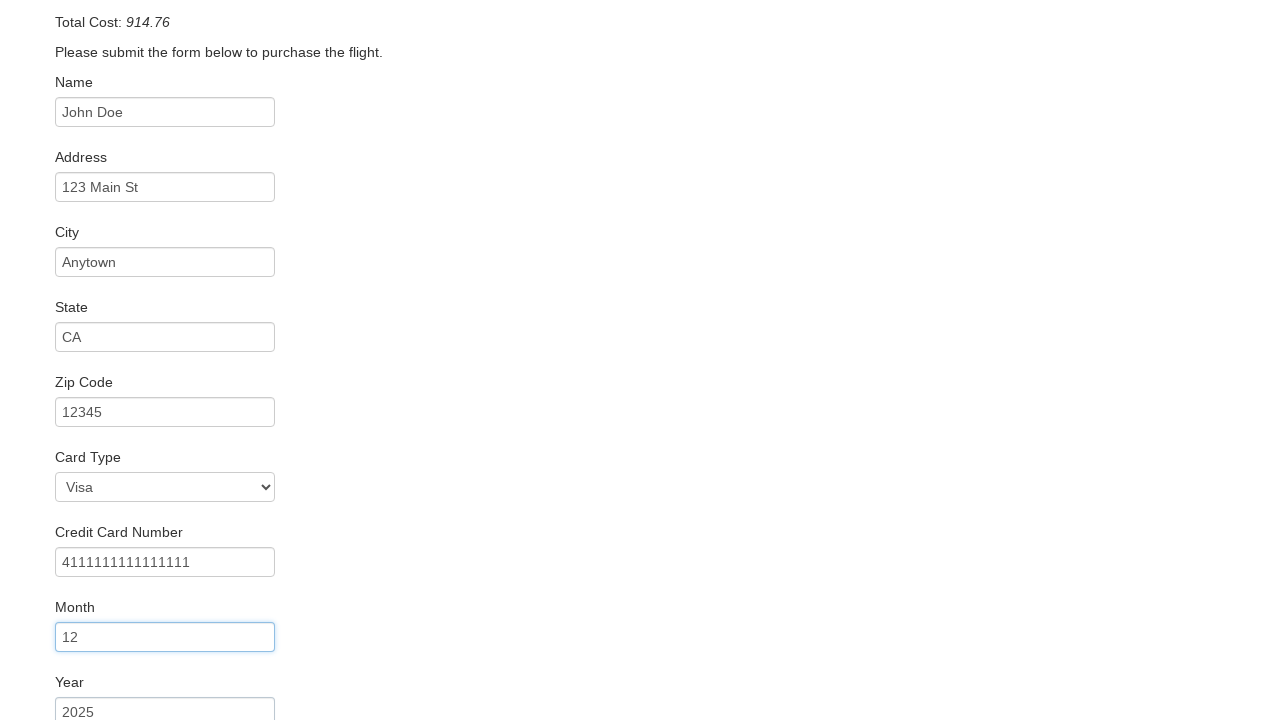

Filled cardholder name: John Doe on internal:label="Name on Card"i
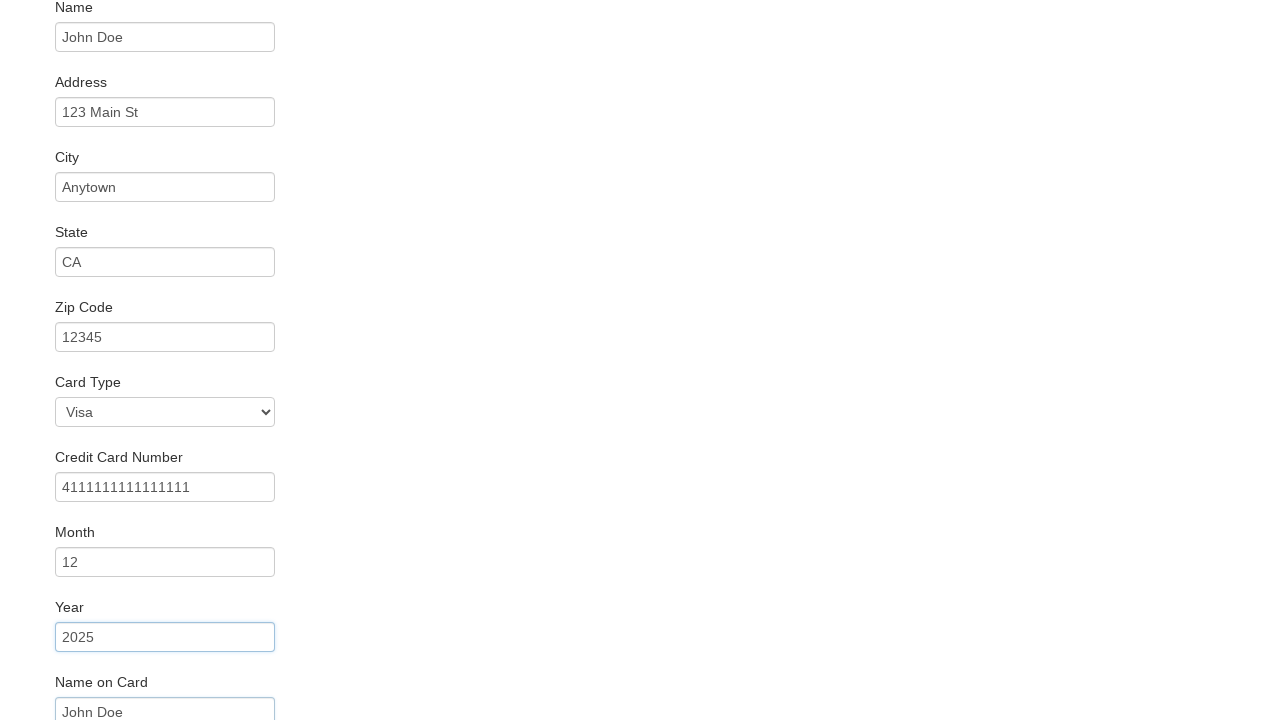

Checked 'Remember Me' checkbox at (62, 656) on internal:role=checkbox
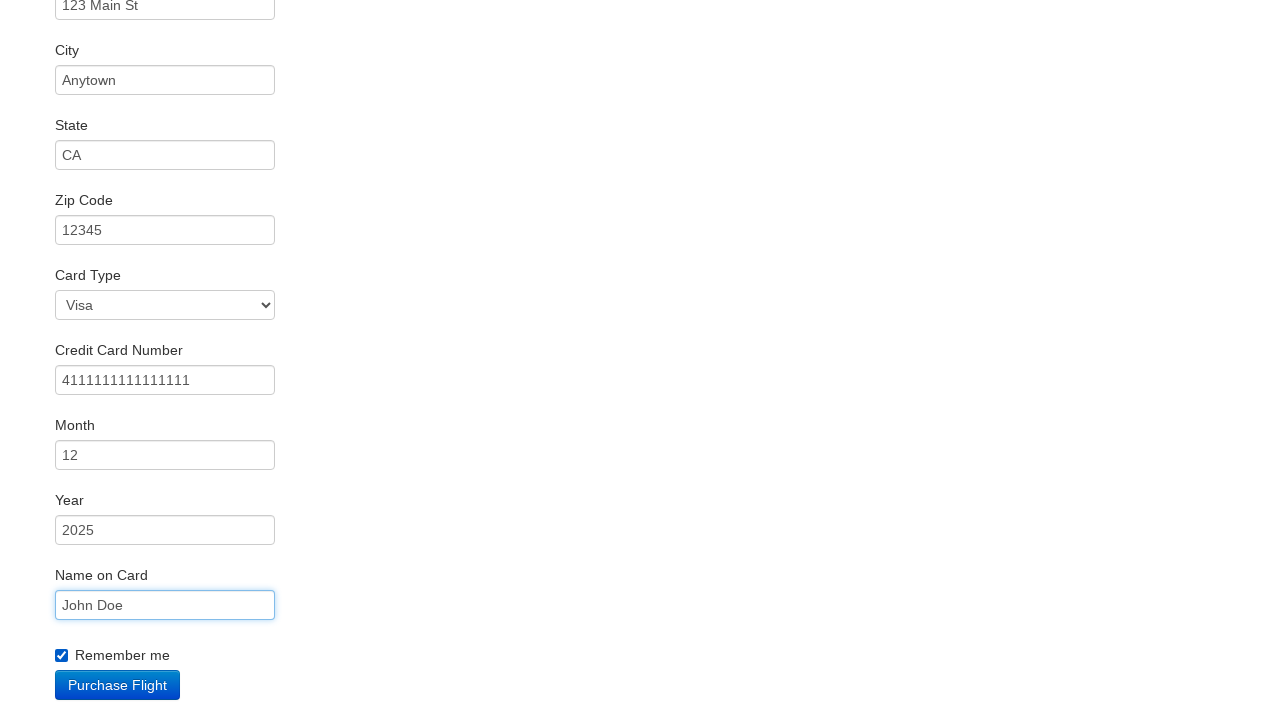

Clicked Purchase Flight button to complete booking at (118, 685) on internal:role=button[name="Purchase Flight"i]
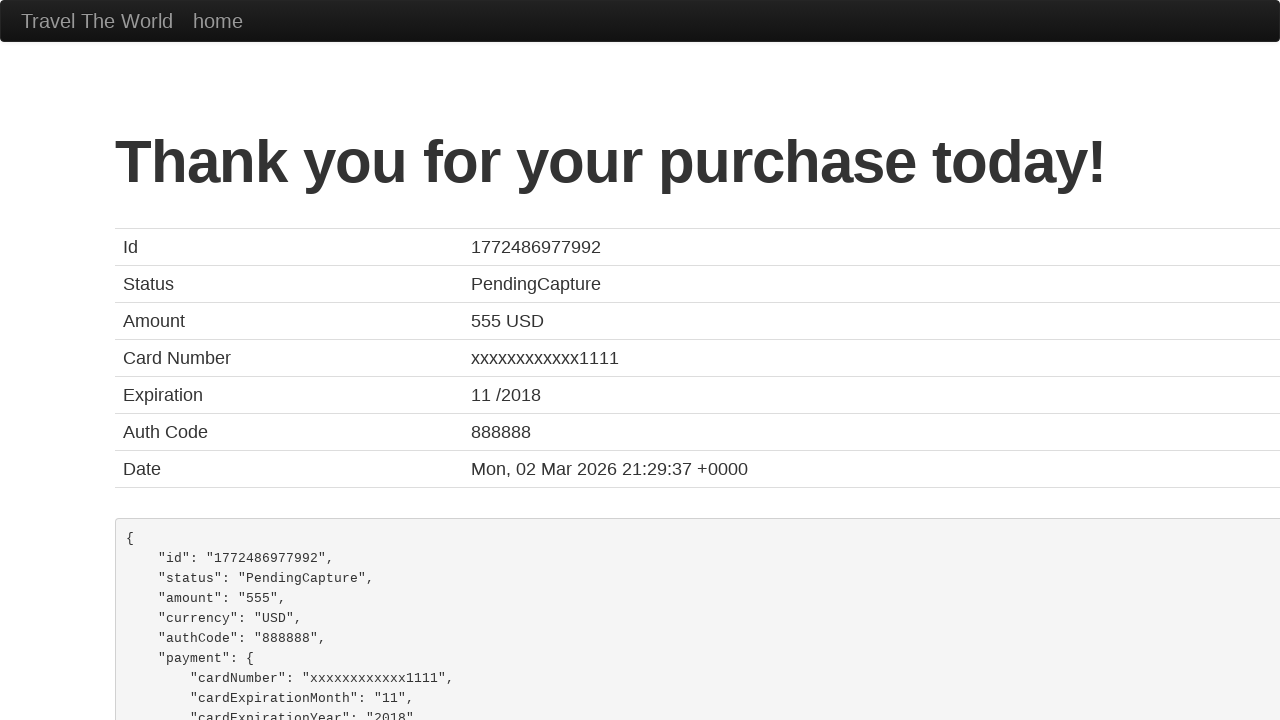

Flight booking completed successfully - purchase confirmation displayed
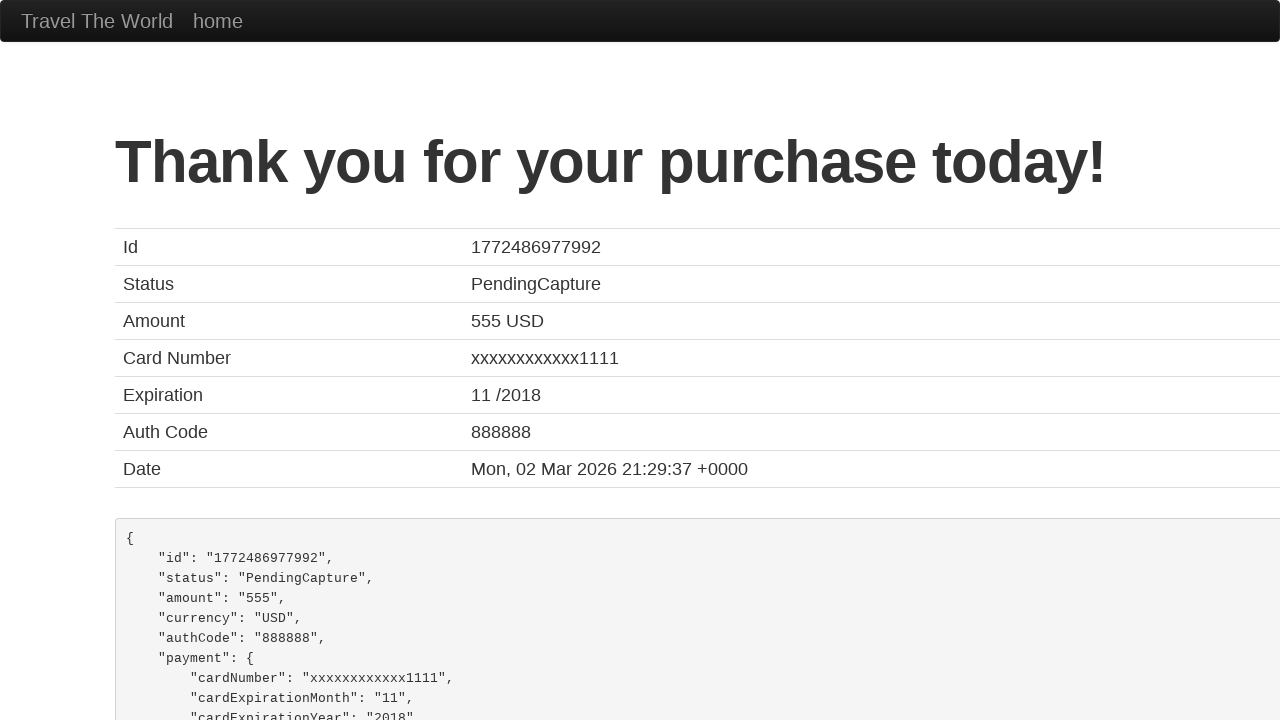

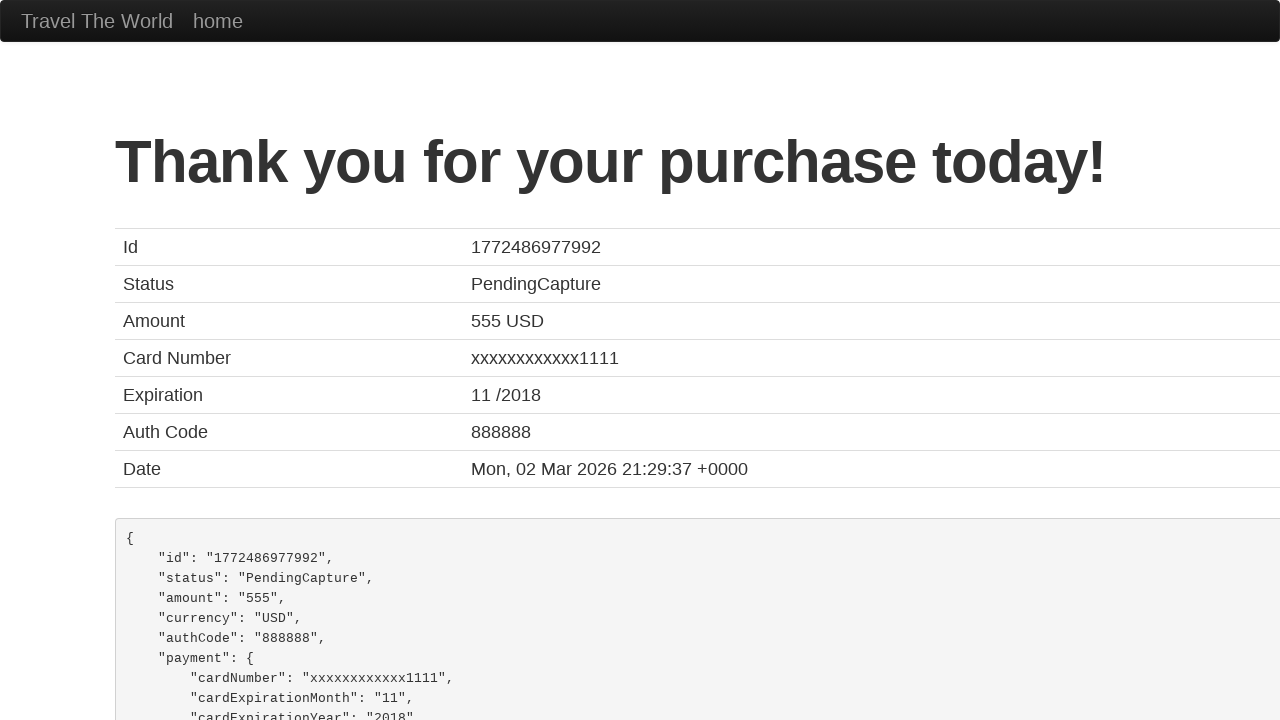